Tests checkbox functionality by clicking on three checkboxes sequentially on a form practice page

Starting URL: https://formy-project.herokuapp.com/checkbox

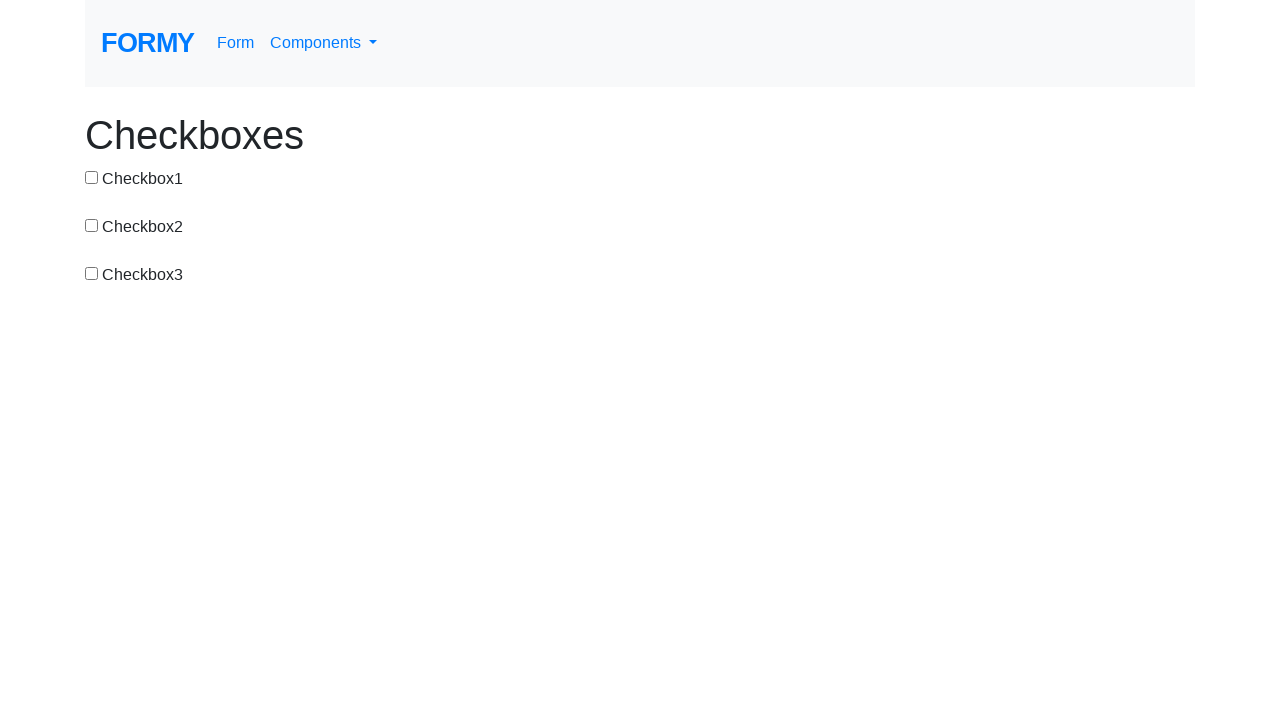

Clicked first checkbox at (92, 177) on #checkbox-1
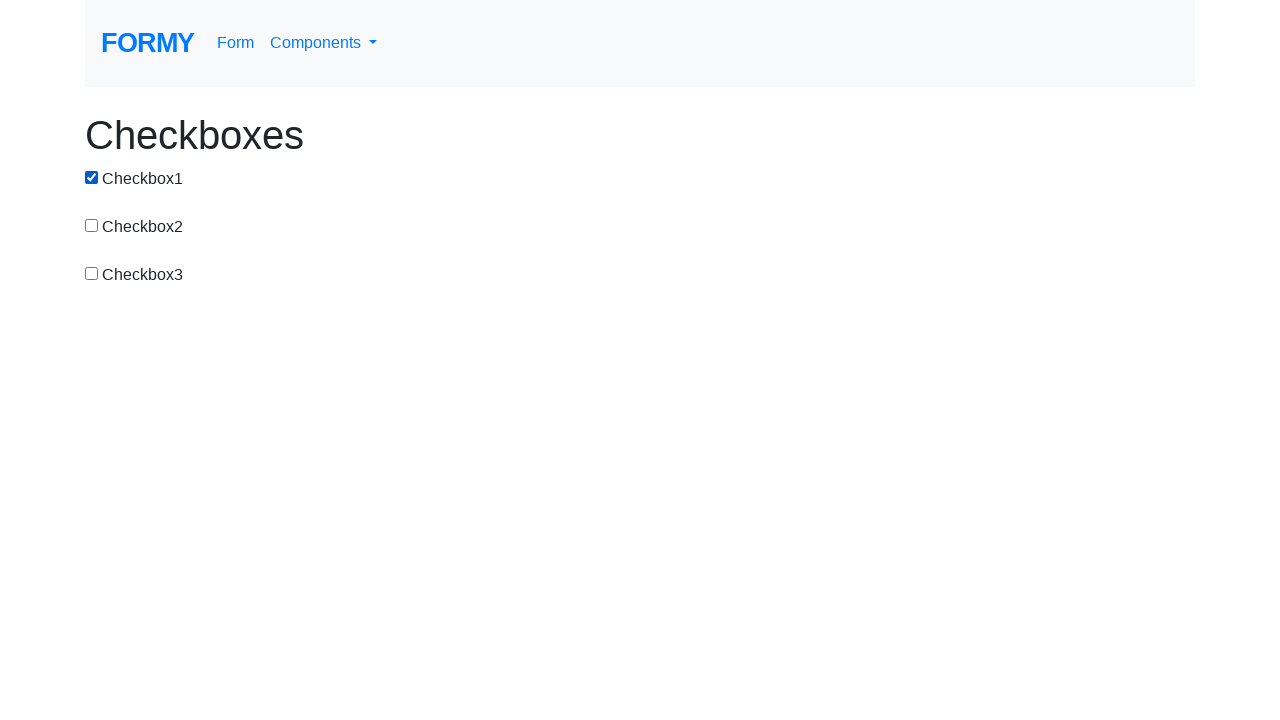

Clicked second checkbox at (92, 225) on #checkbox-2
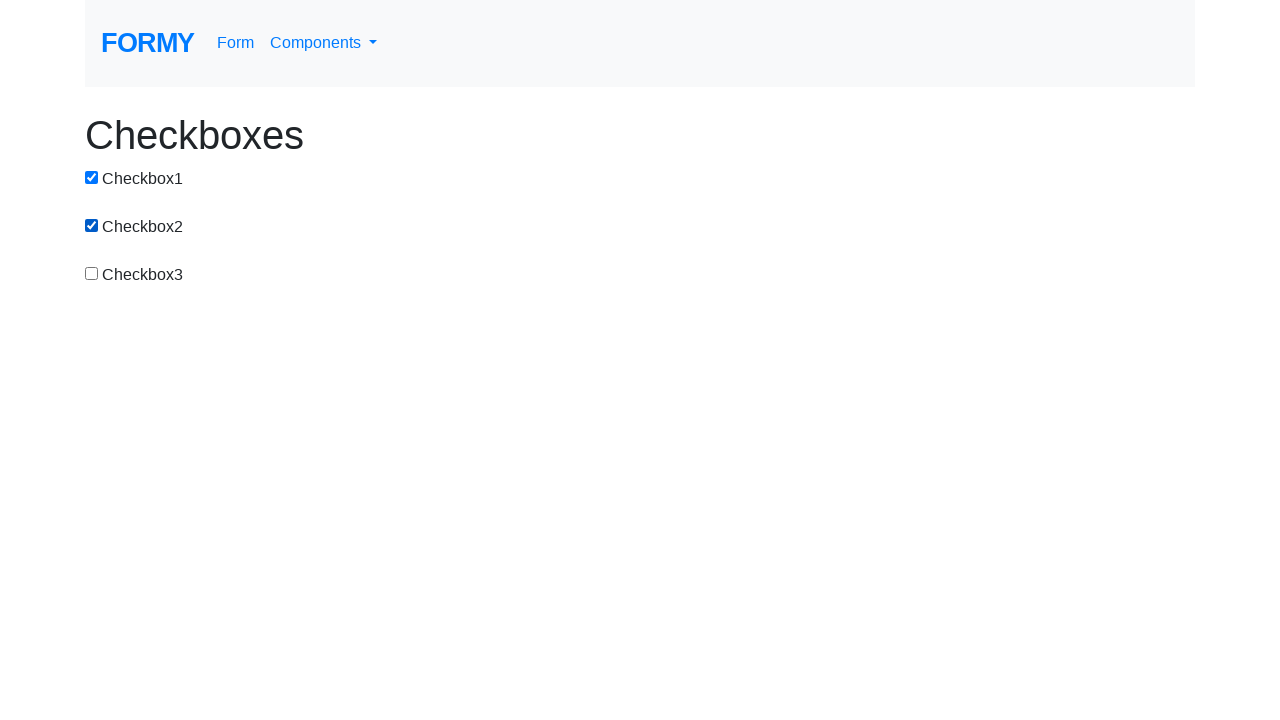

Clicked third checkbox at (92, 273) on #checkbox-3
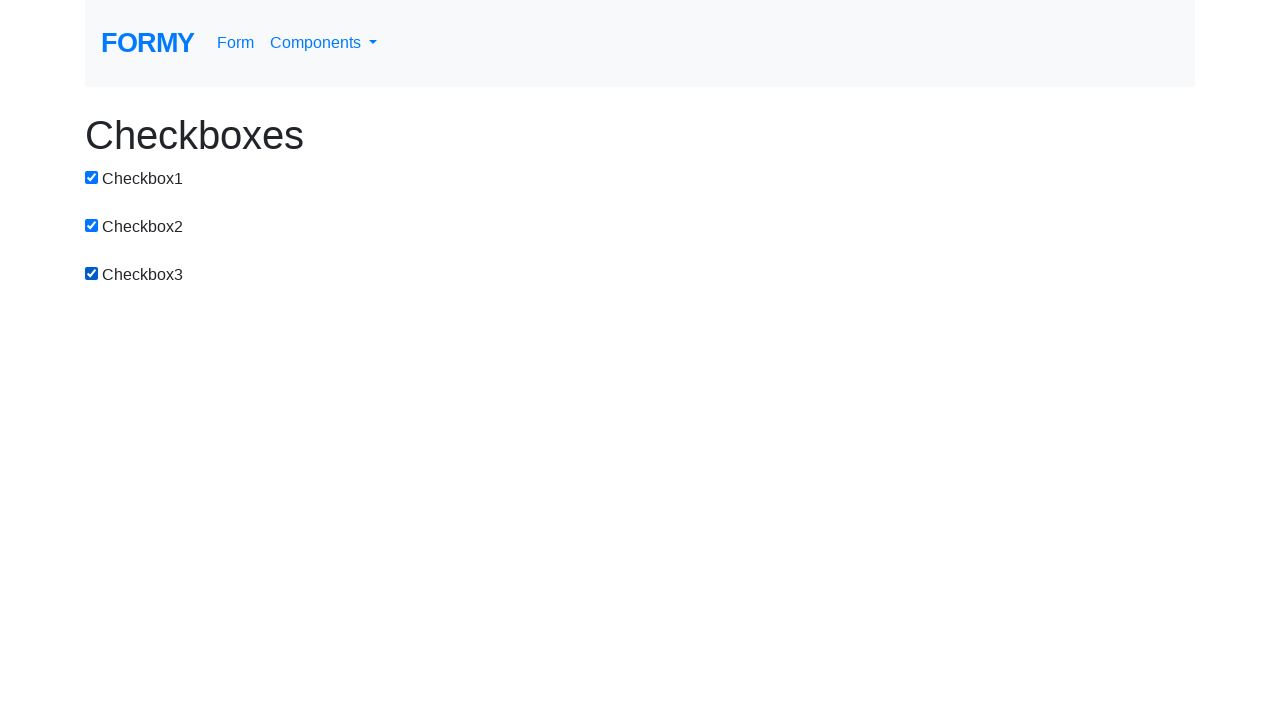

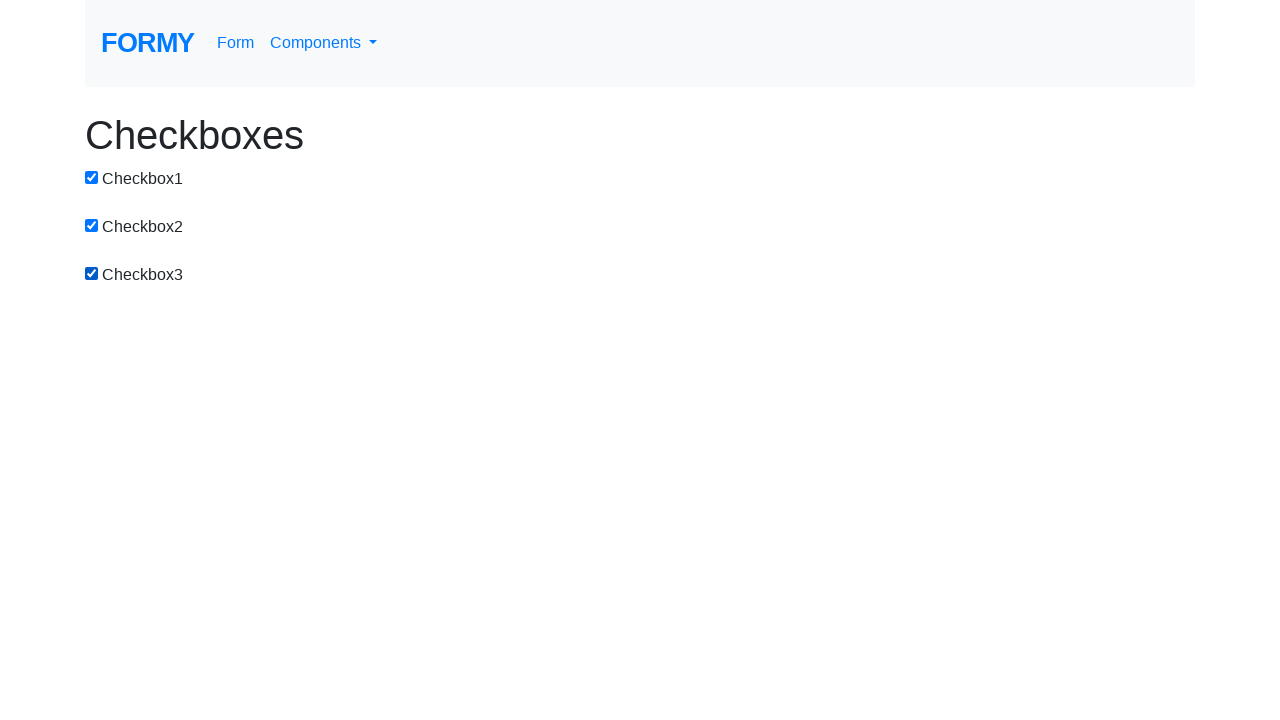